Tests navigation on a Selenium course content page by expanding an accordion section and clicking on a Resume Model link

Starting URL: http://greenstech.in/selenium-course-content.html

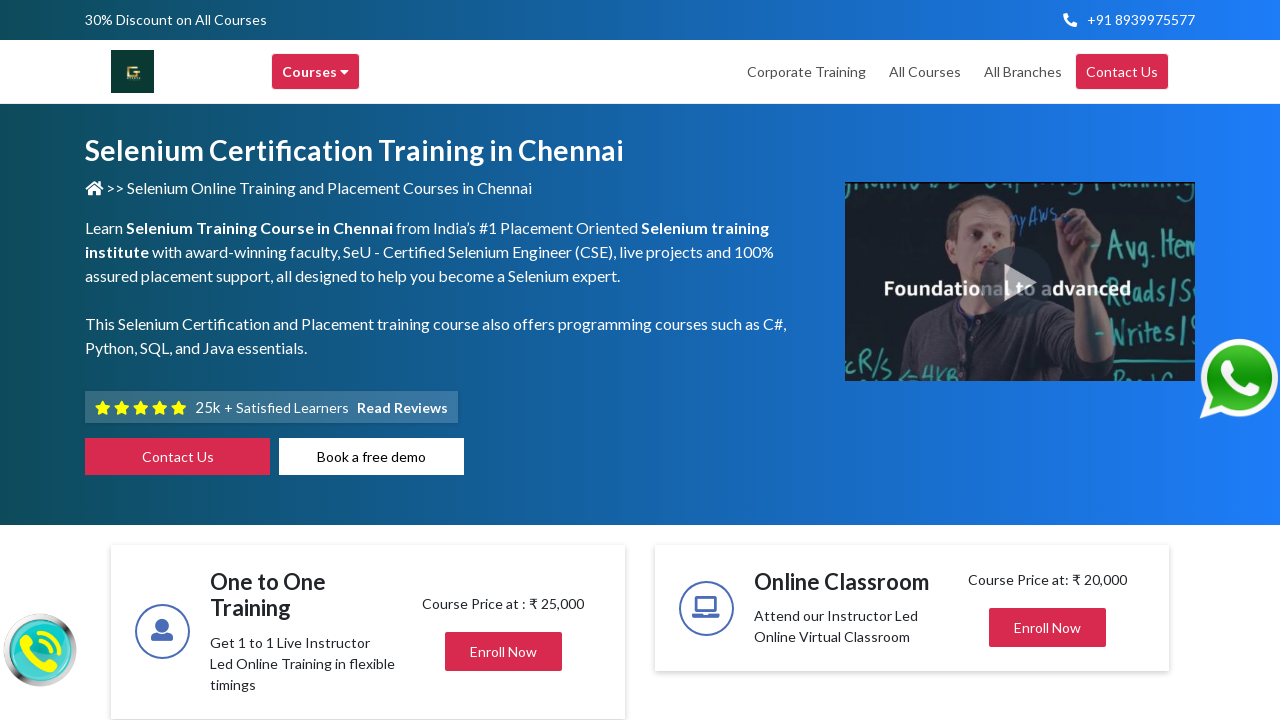

Clicked accordion toggle icon to expand the section at (1142, 361) on xpath=//div[@id='heading201']/i
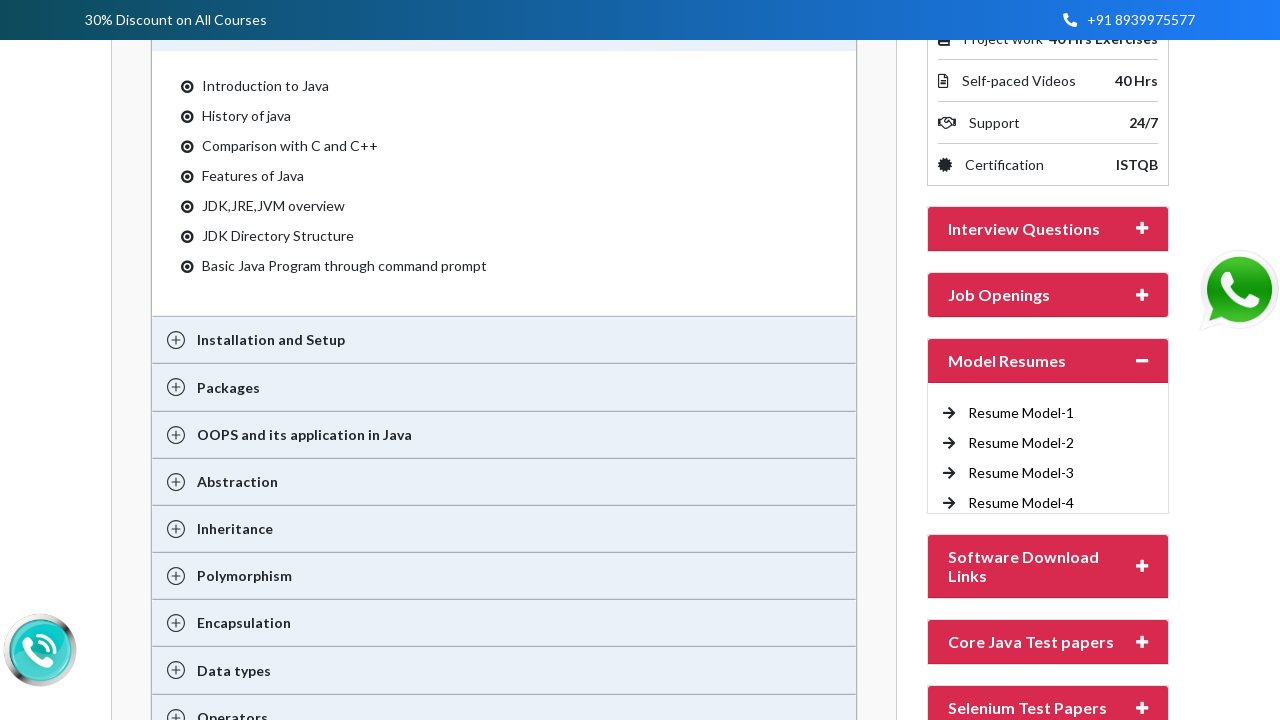

Waited 500ms for accordion animation to complete
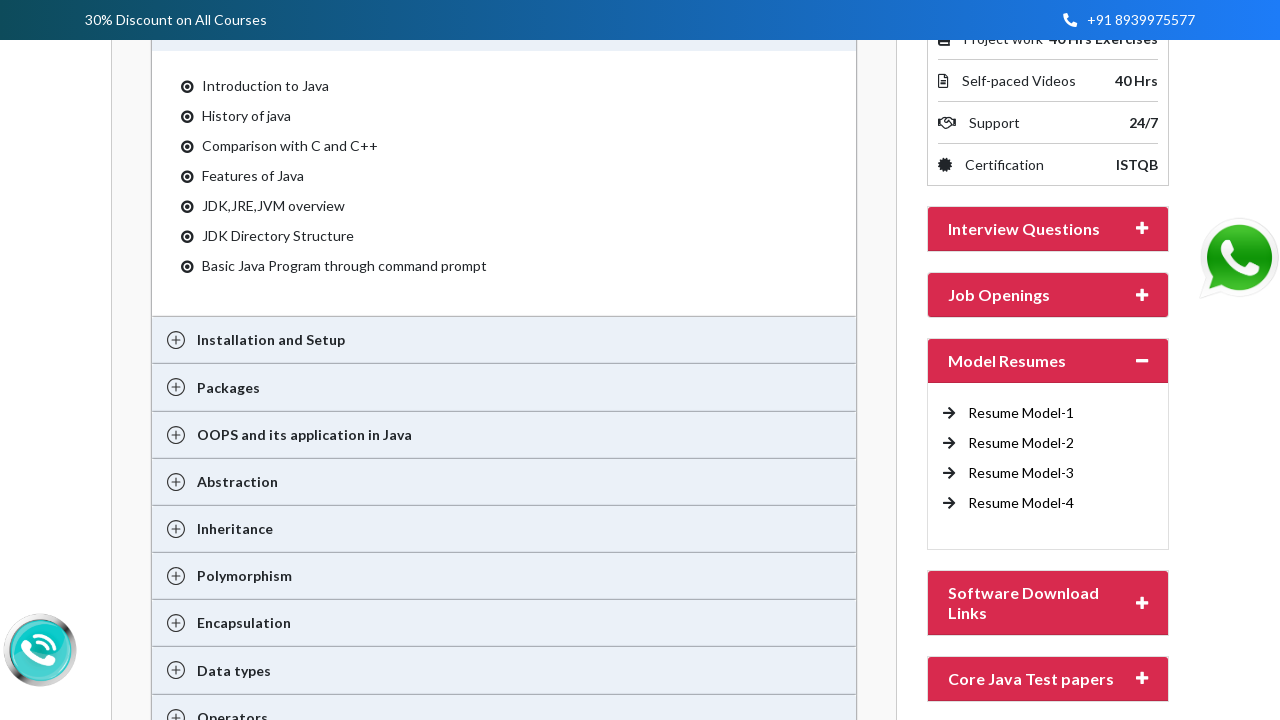

Clicked on Resume Model-1 link at (1021, 413) on xpath=//a[text()='Resume Model-1 ']
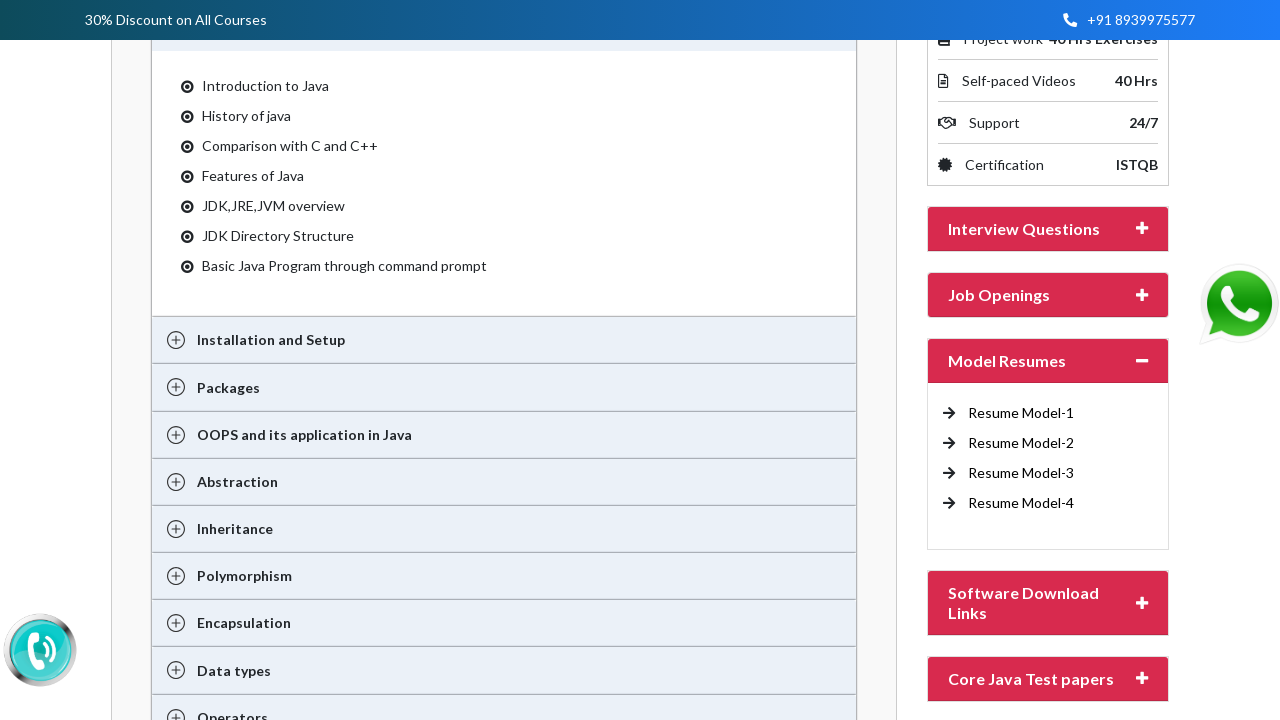

Page navigation completed and loaded
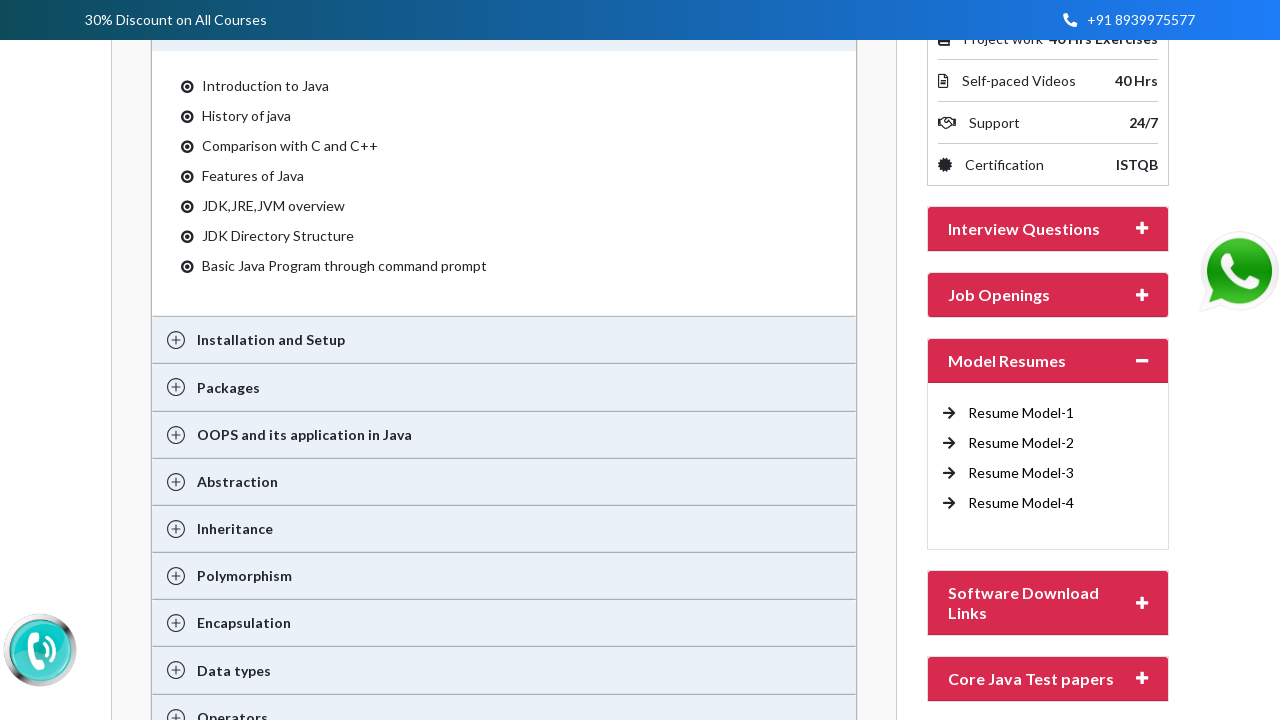

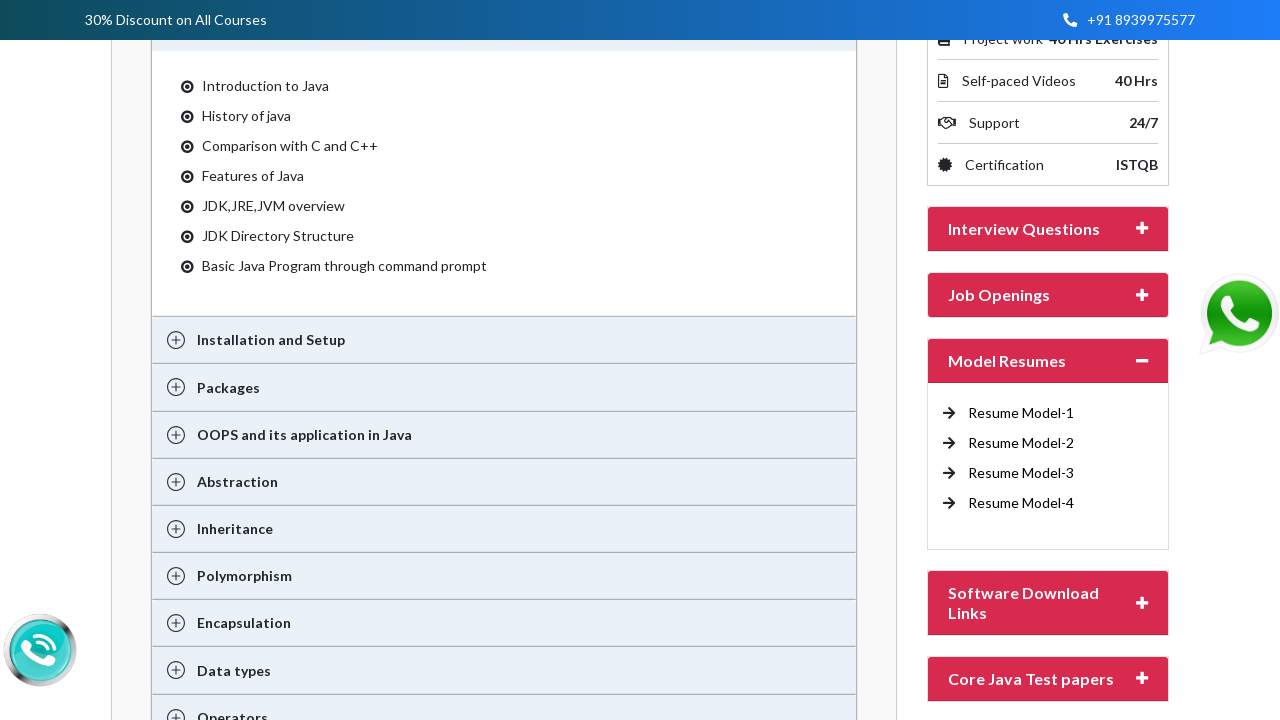